Tests working with multiple browser windows using a more robust approach - stores the original window reference before clicking, then identifies the new window and switches between them to verify titles.

Starting URL: https://the-internet.herokuapp.com/windows

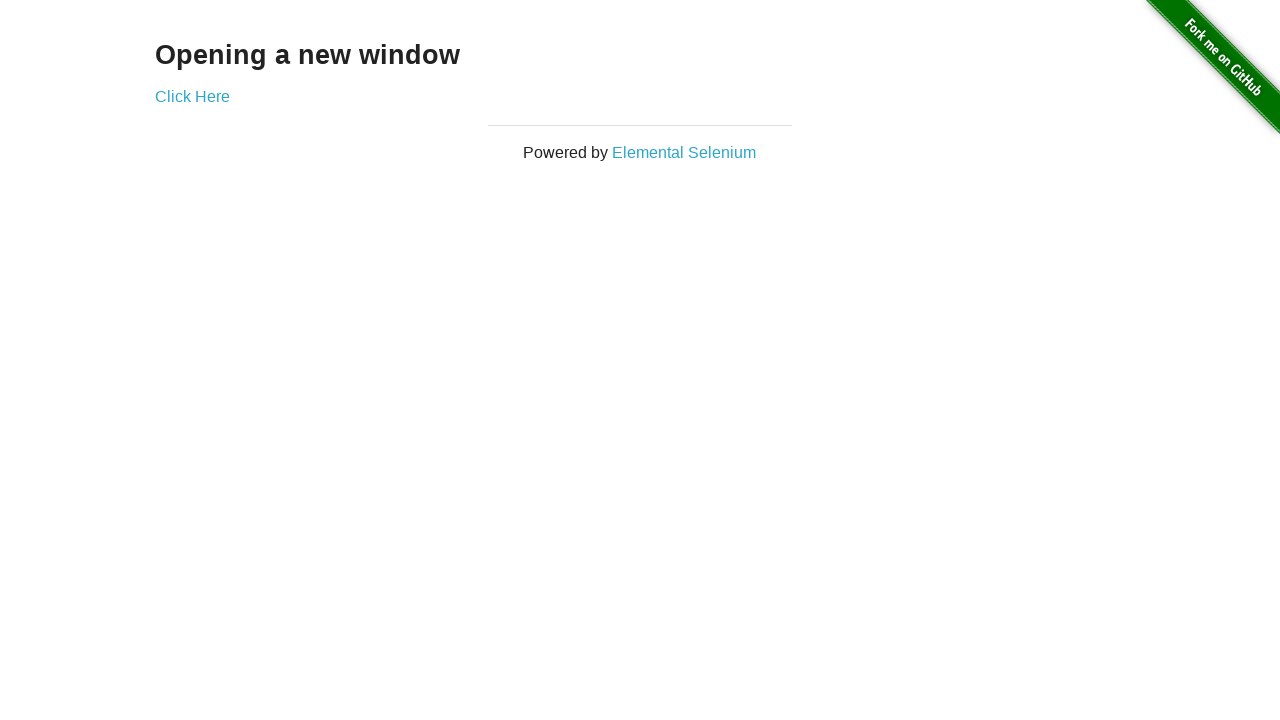

Stored reference to the first browser window
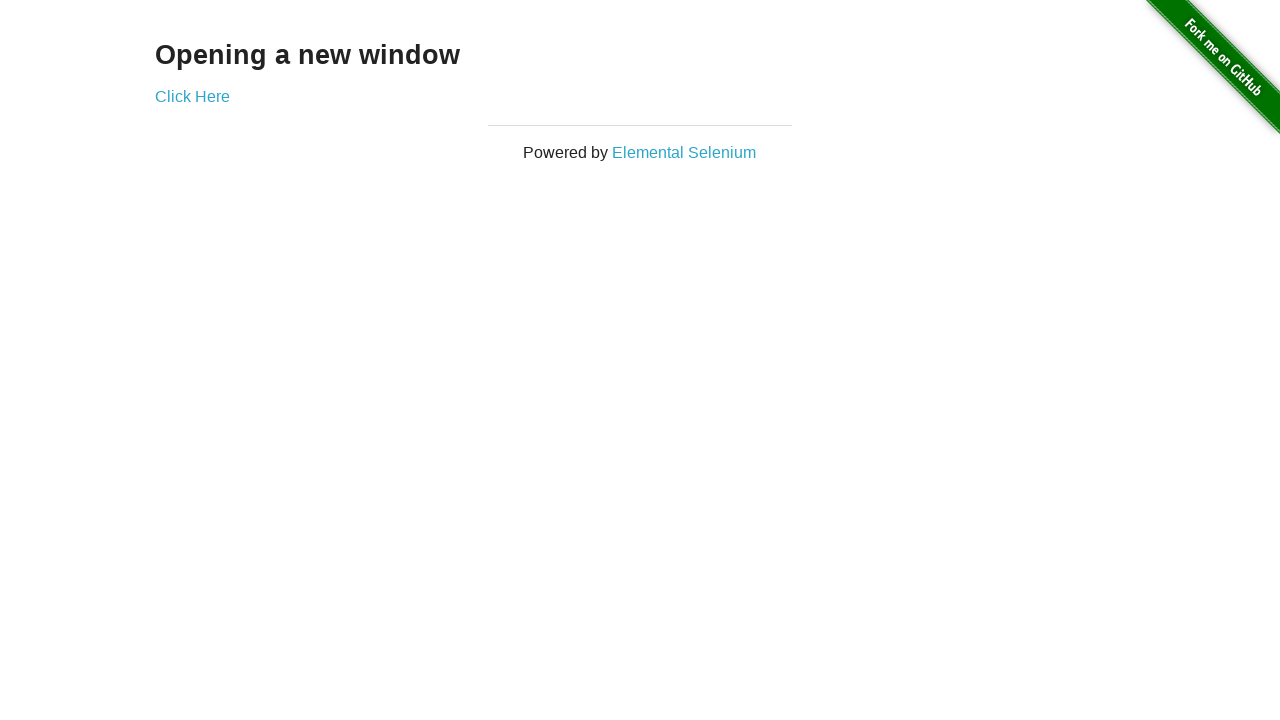

Clicked link to open new window at (192, 96) on .example a
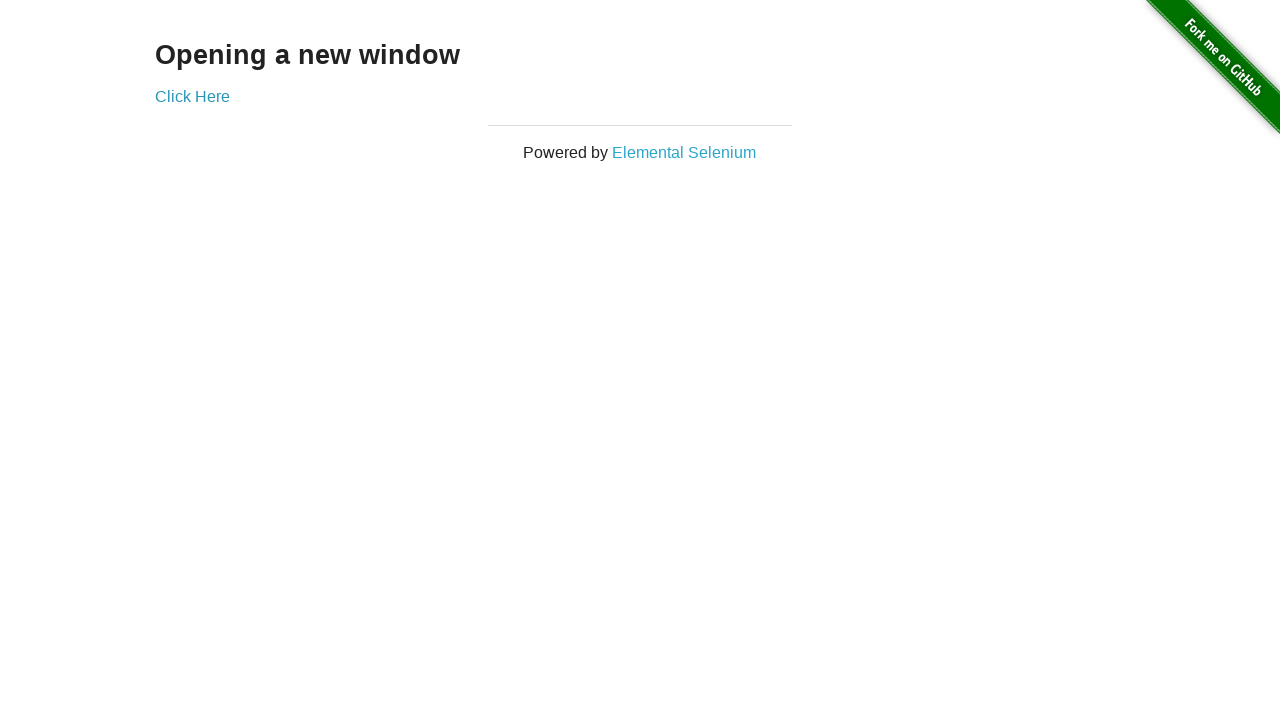

Captured reference to the new window
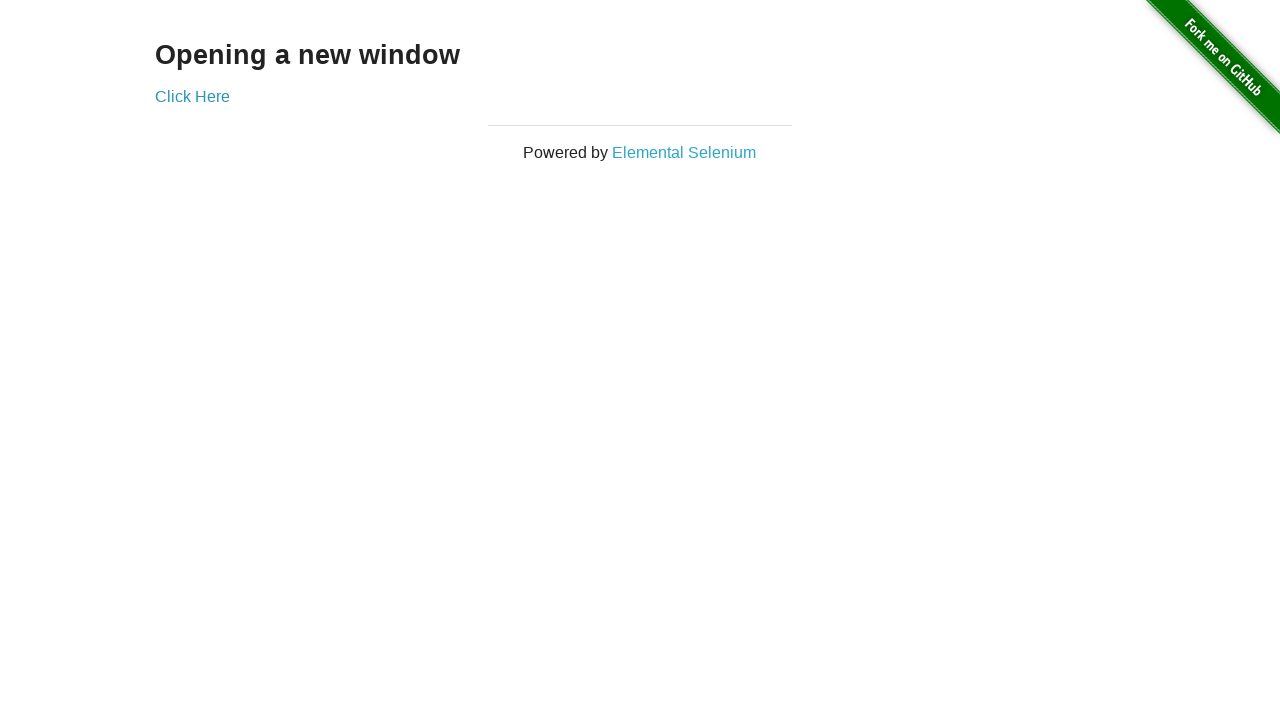

New window finished loading
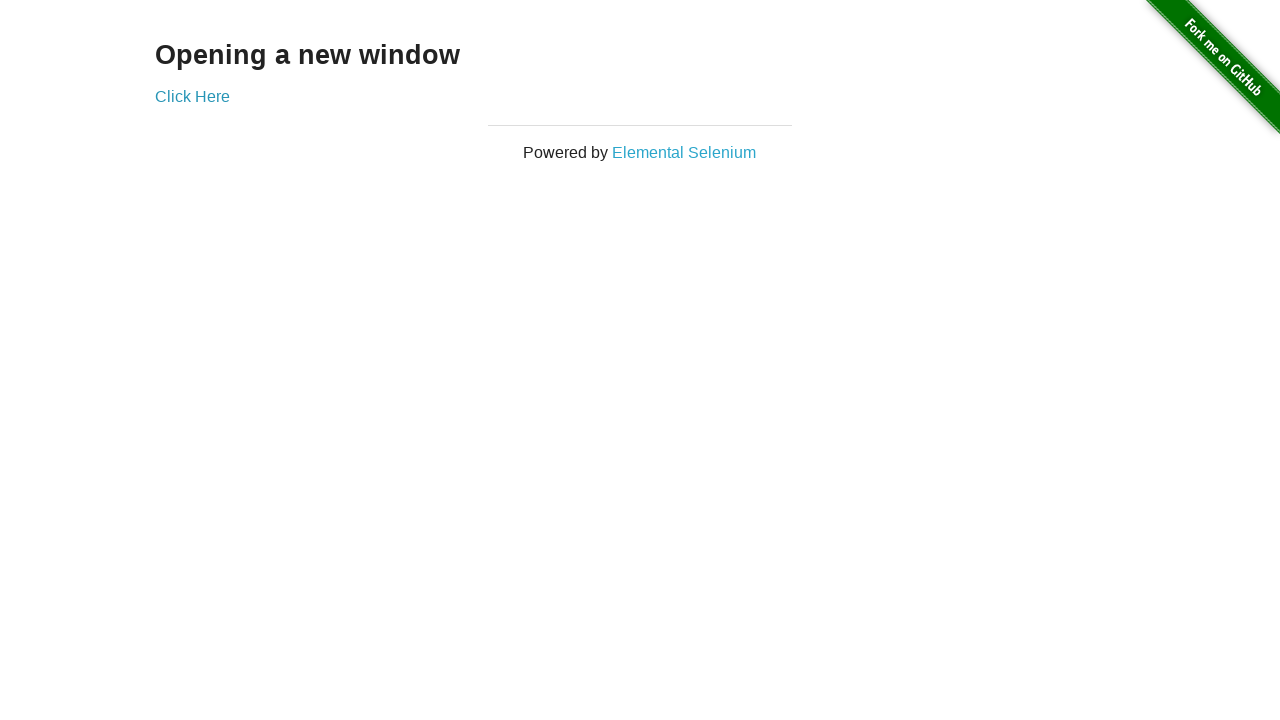

Verified first window title is 'The Internet'
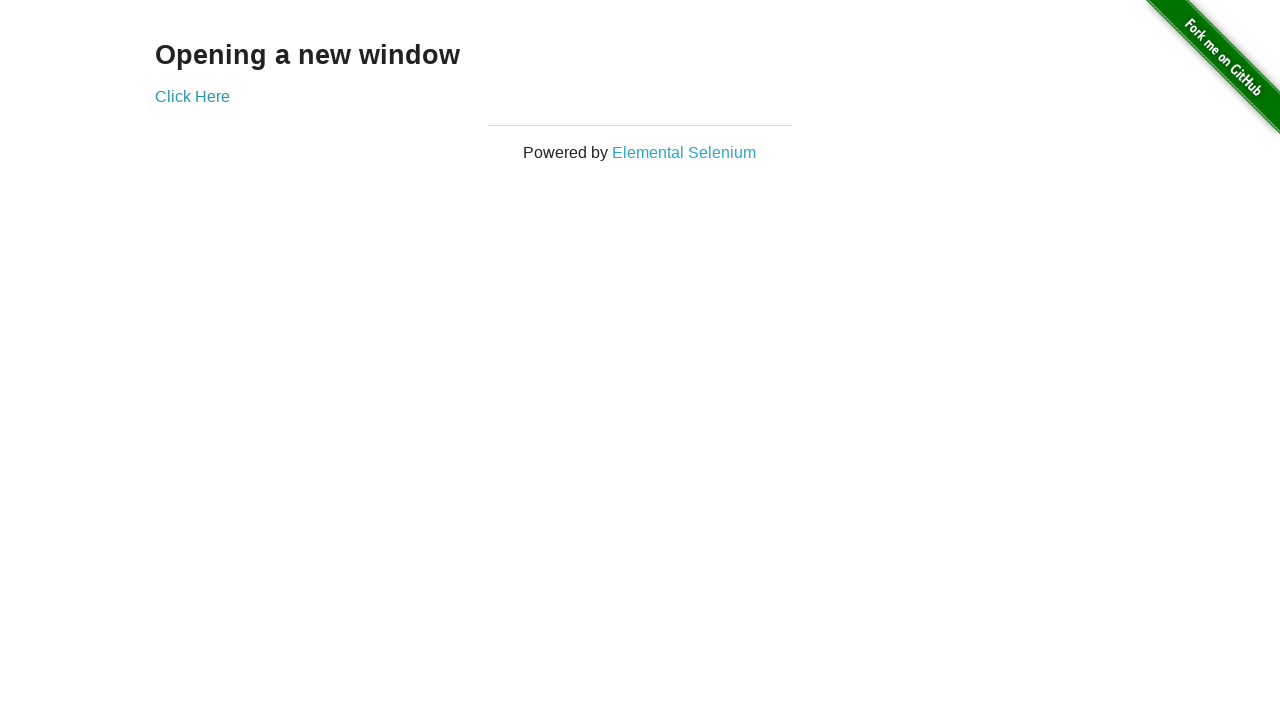

New window title loaded and is not empty
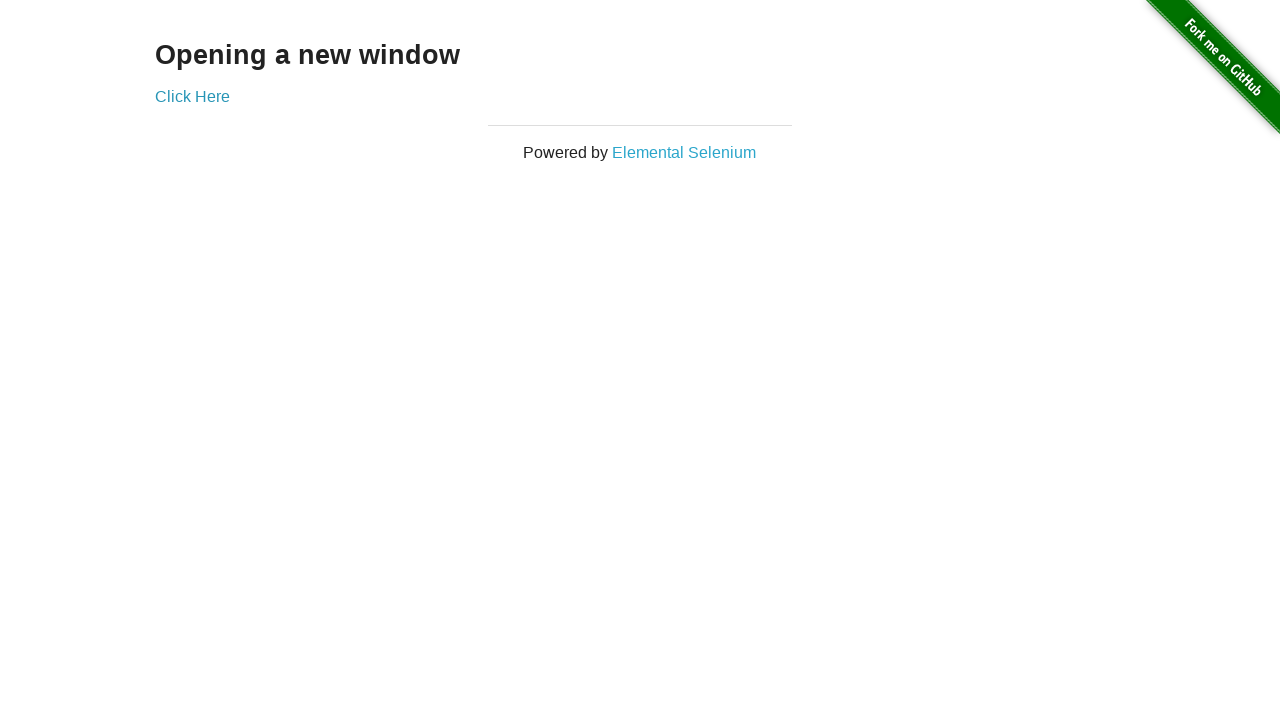

Verified new window title is 'New Window'
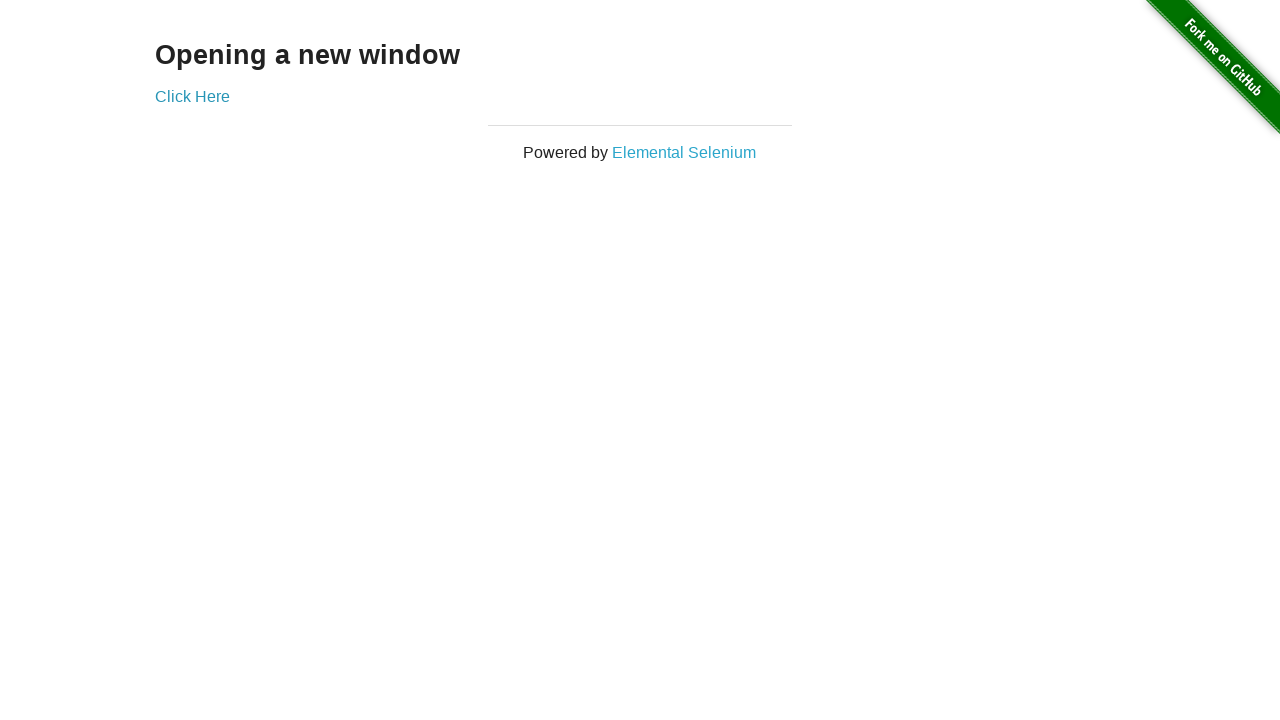

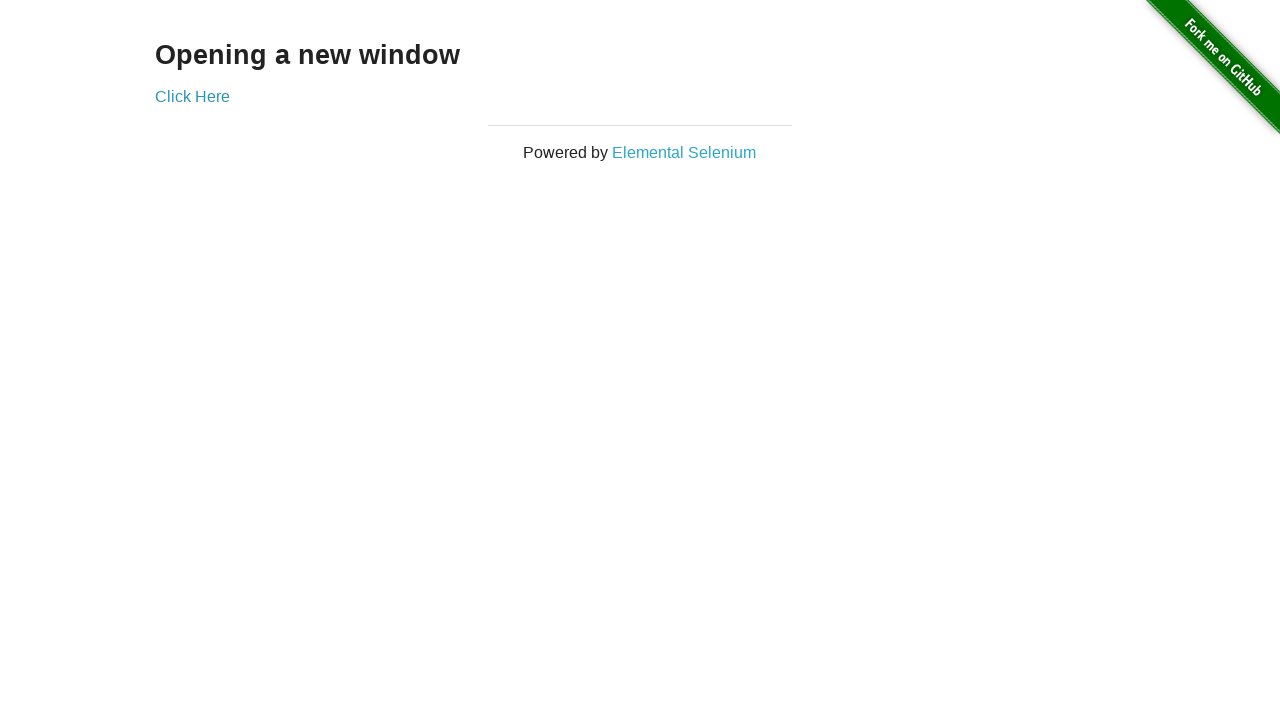